Tests a simple form by filling in first name, last name, city, and country fields using different locator strategies (tag name, name attribute, class name, ID), then submits the form by clicking a button.

Starting URL: http://suninjuly.github.io/simple_form_find_task.html

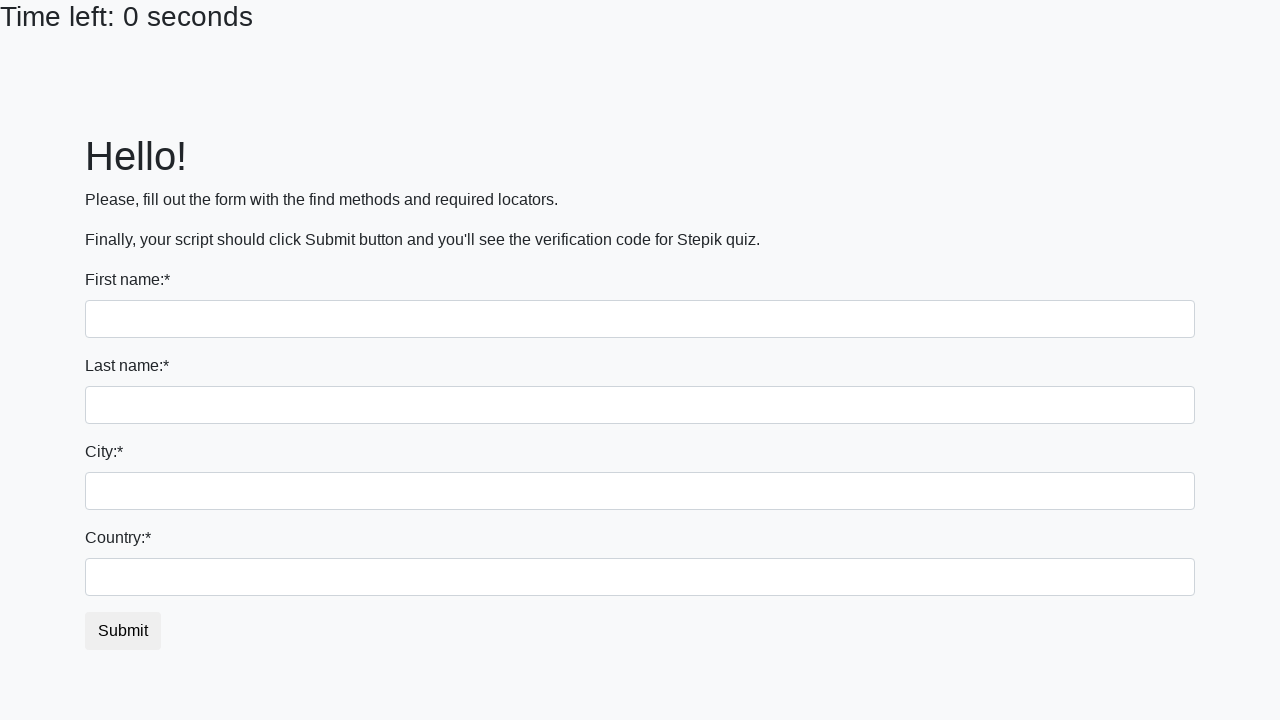

Filled first name field with 'Ivan' using tag name locator on input >> nth=0
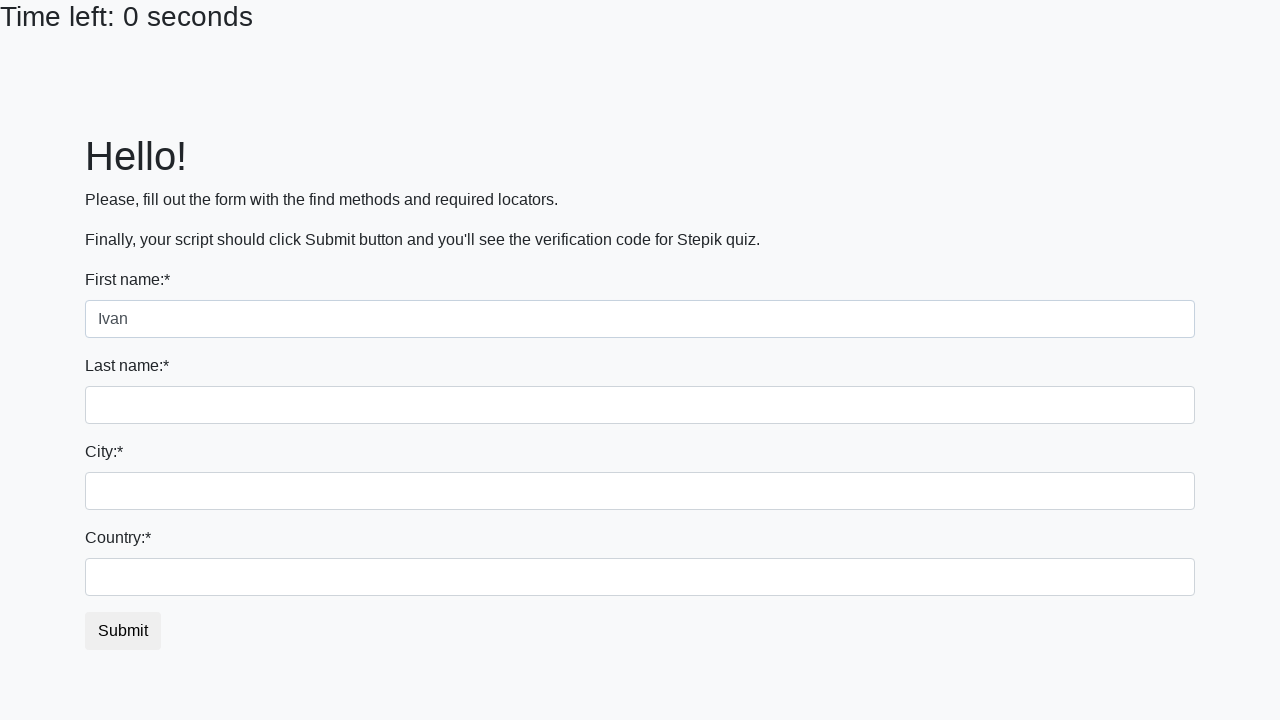

Filled last name field with 'Petrov' using name attribute locator on input[name='last_name']
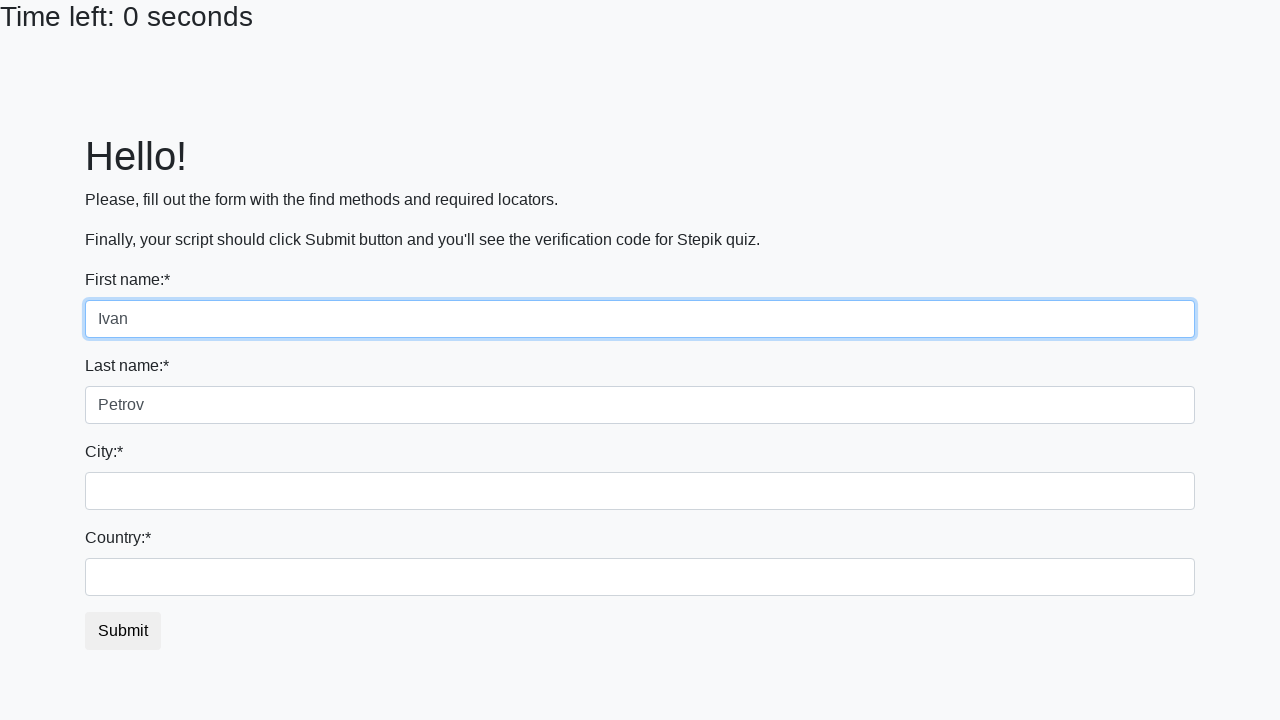

Filled city field with 'Smolensk' using class name locator on .city
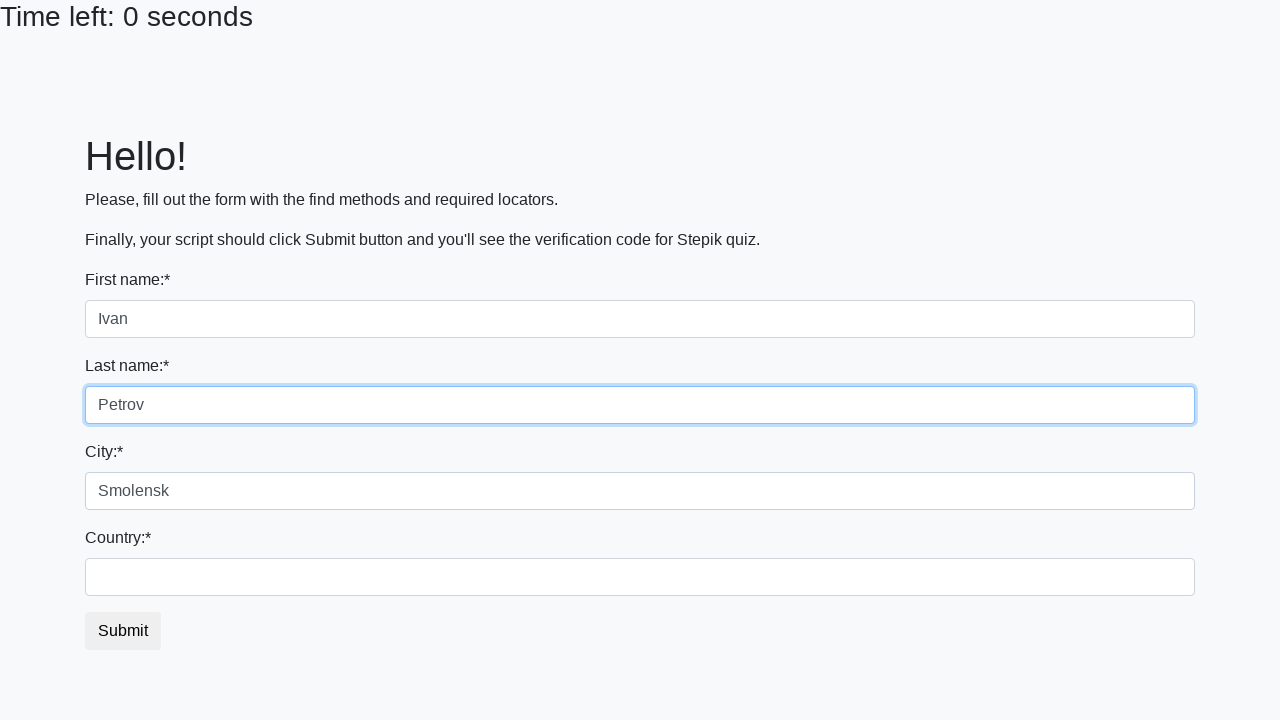

Filled country field with 'Russia' using ID locator on #country
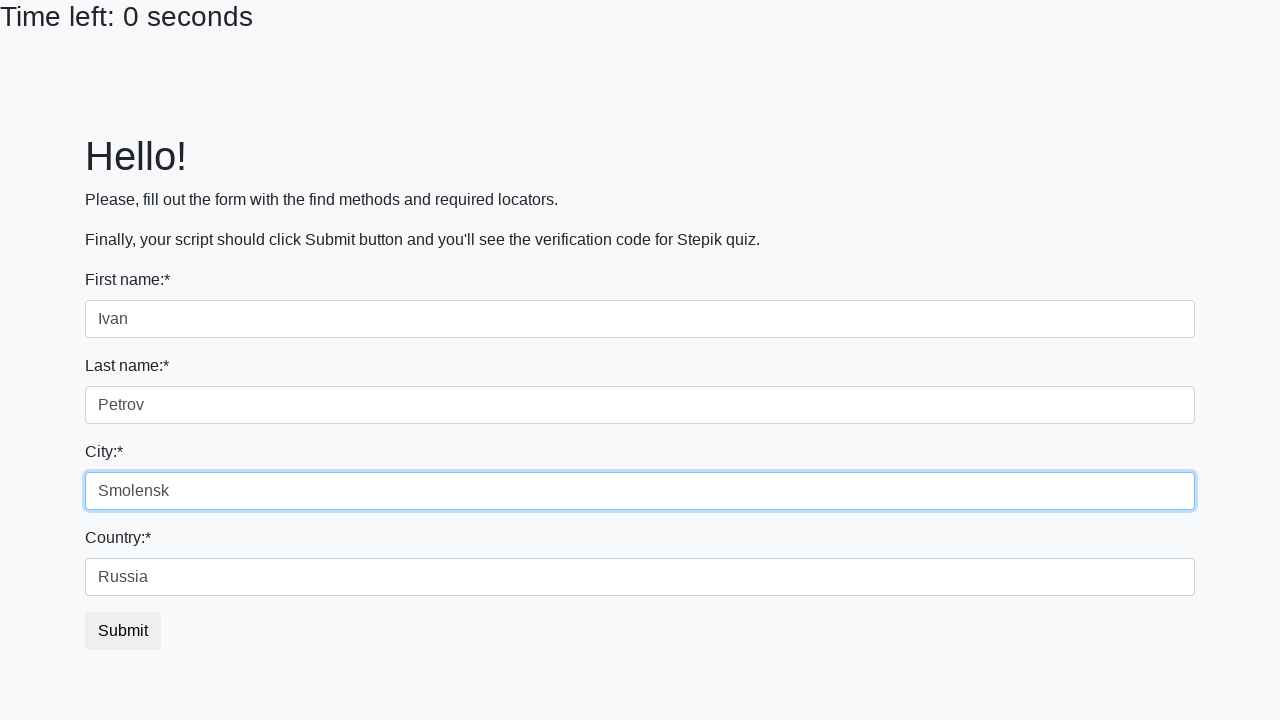

Clicked submit button to submit the form at (123, 631) on button.btn
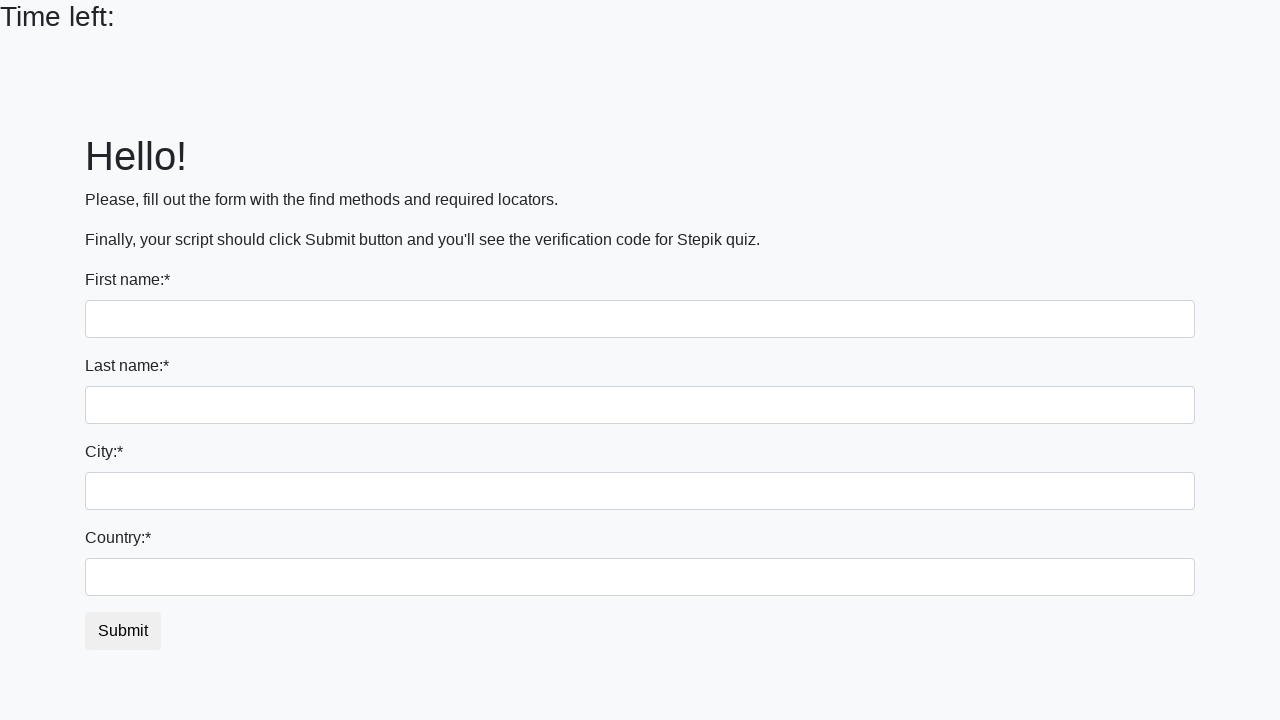

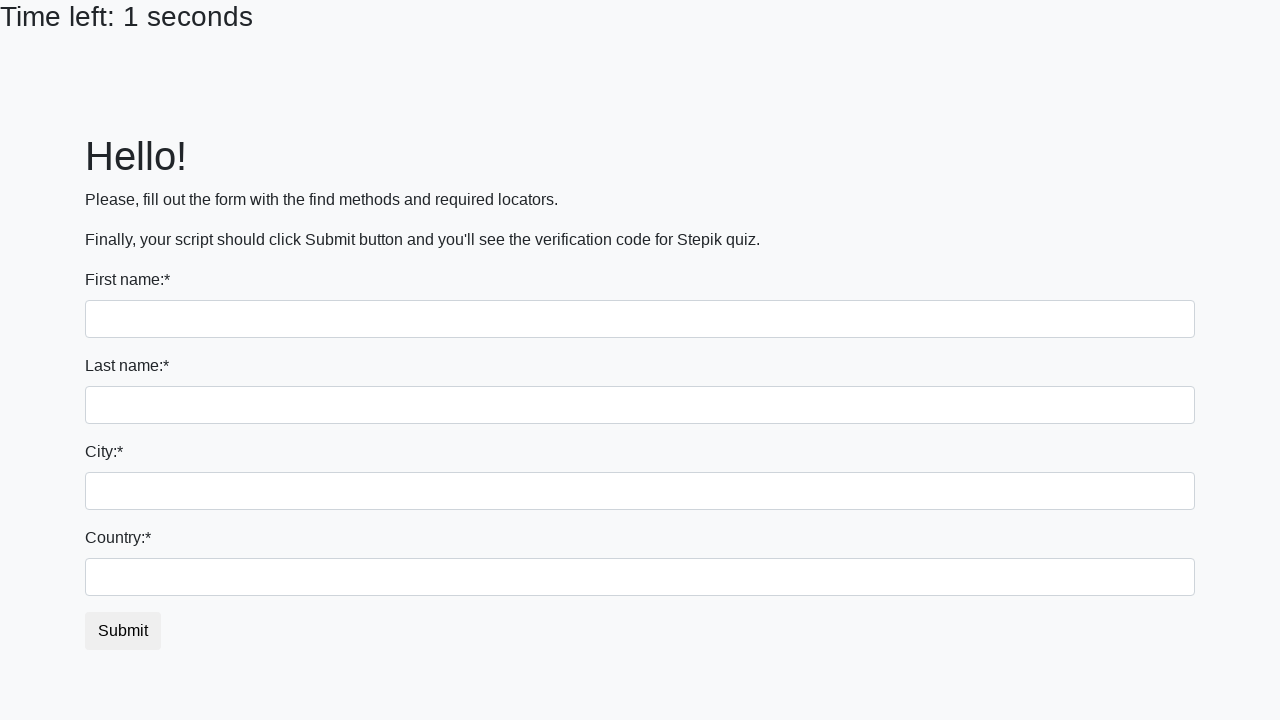